Solves a mathematical captcha by reading a value, calculating the result using a logarithmic formula, and submitting the answer along with checkbox and radio button selections

Starting URL: https://suninjuly.github.io/math.html

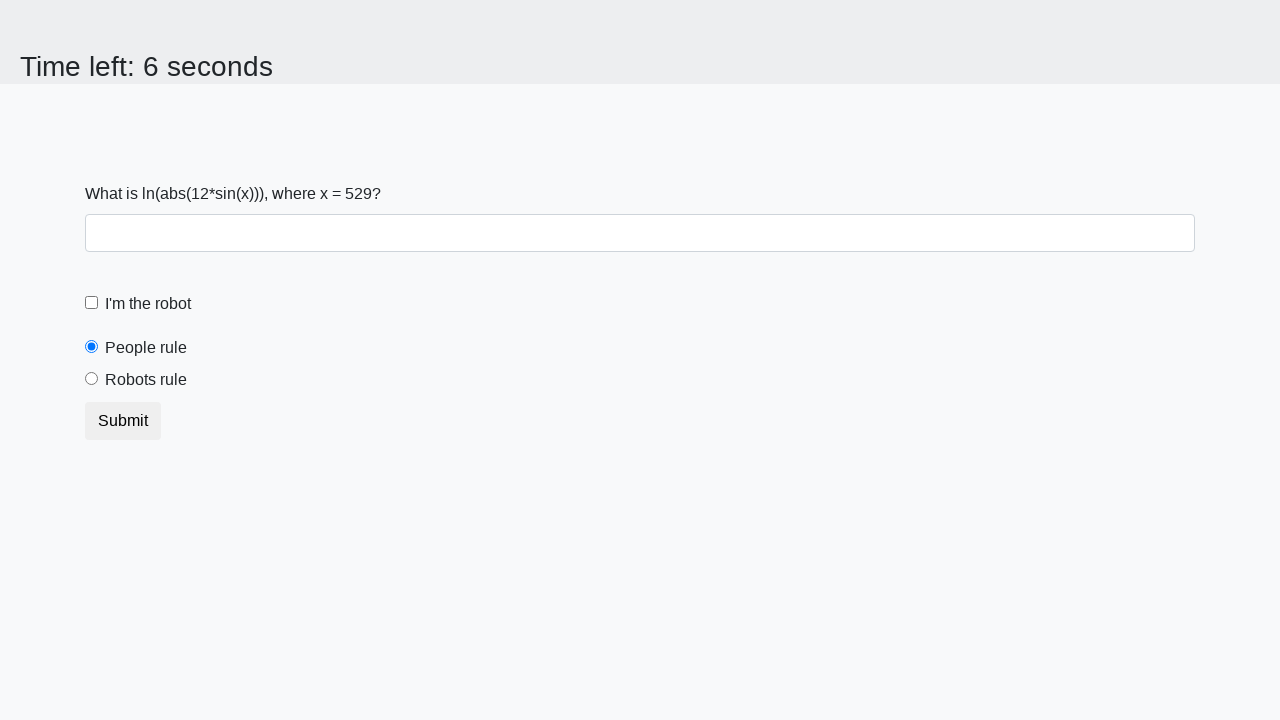

Located the input value element
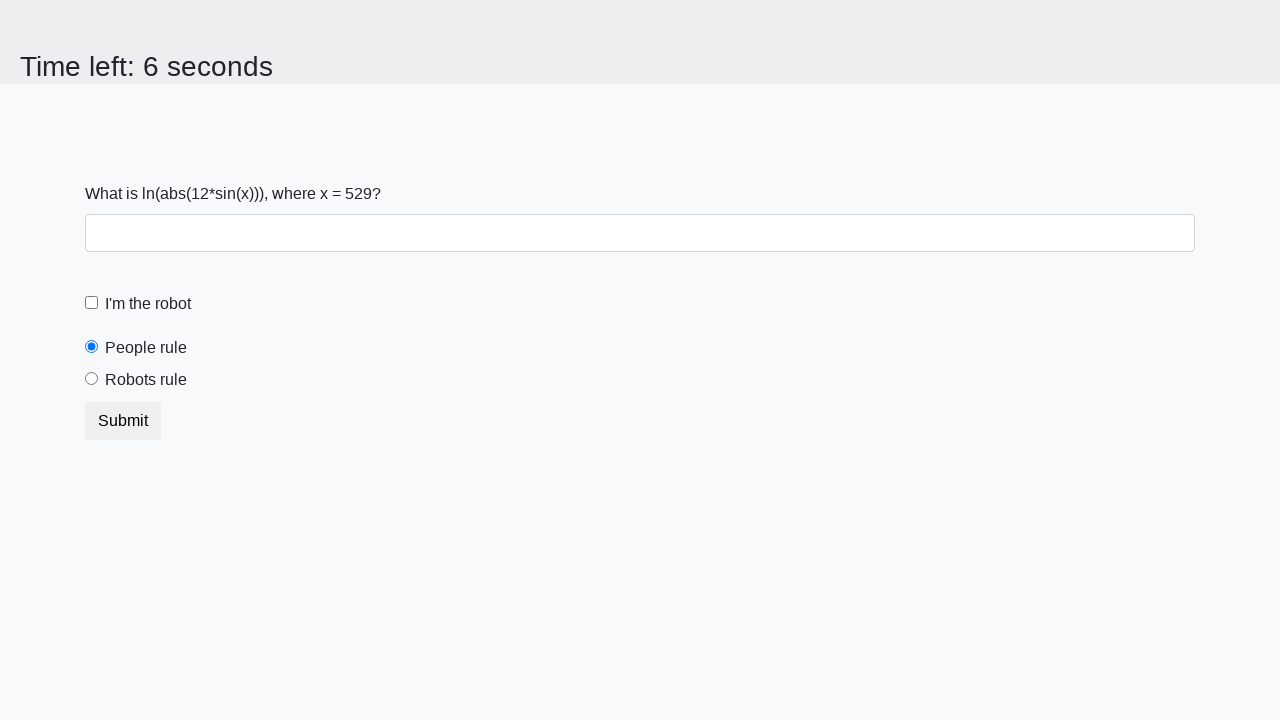

Read x value from page: 529
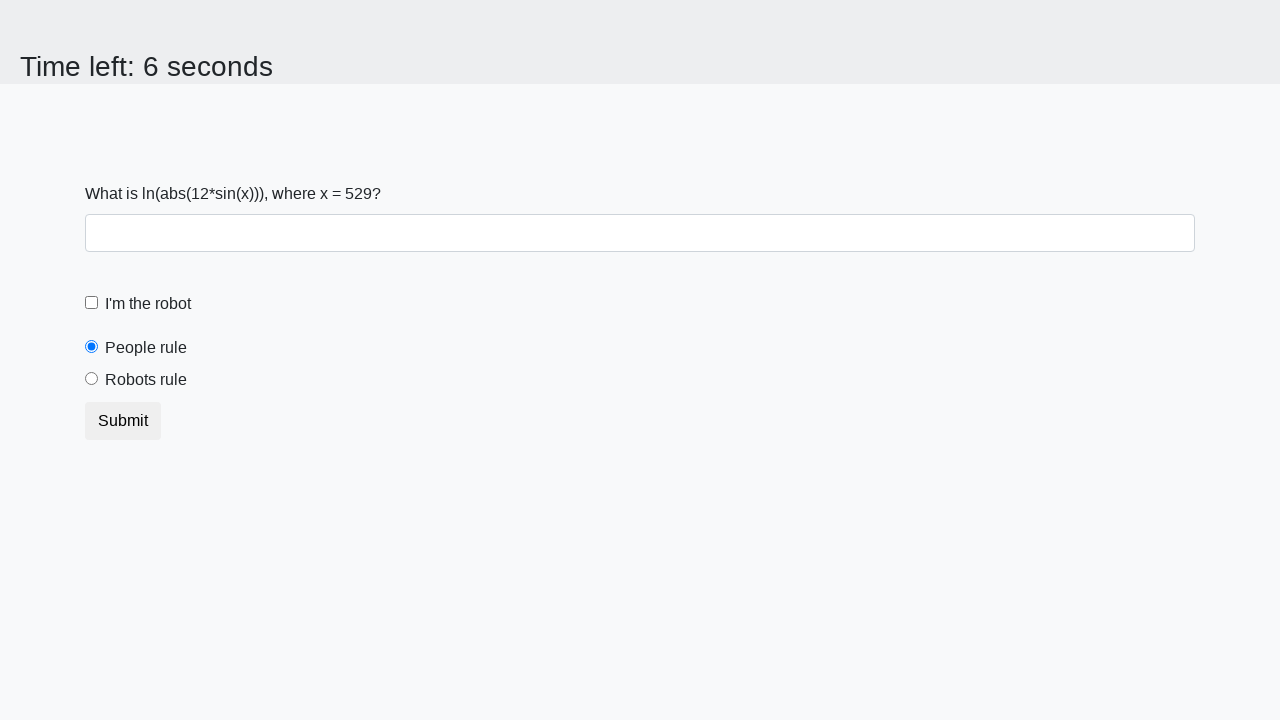

Calculated answer using logarithmic formula: 2.4192715783616126
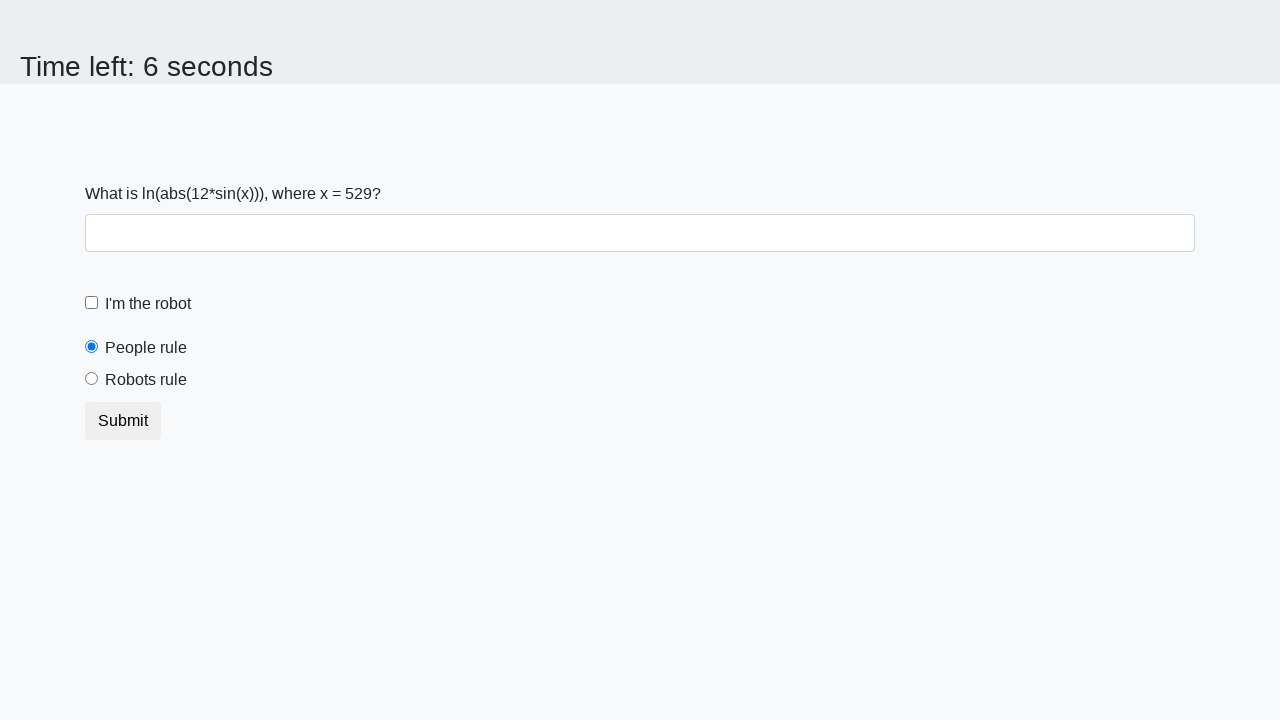

Filled answer field with calculated value: 2.4192715783616126 on #answer
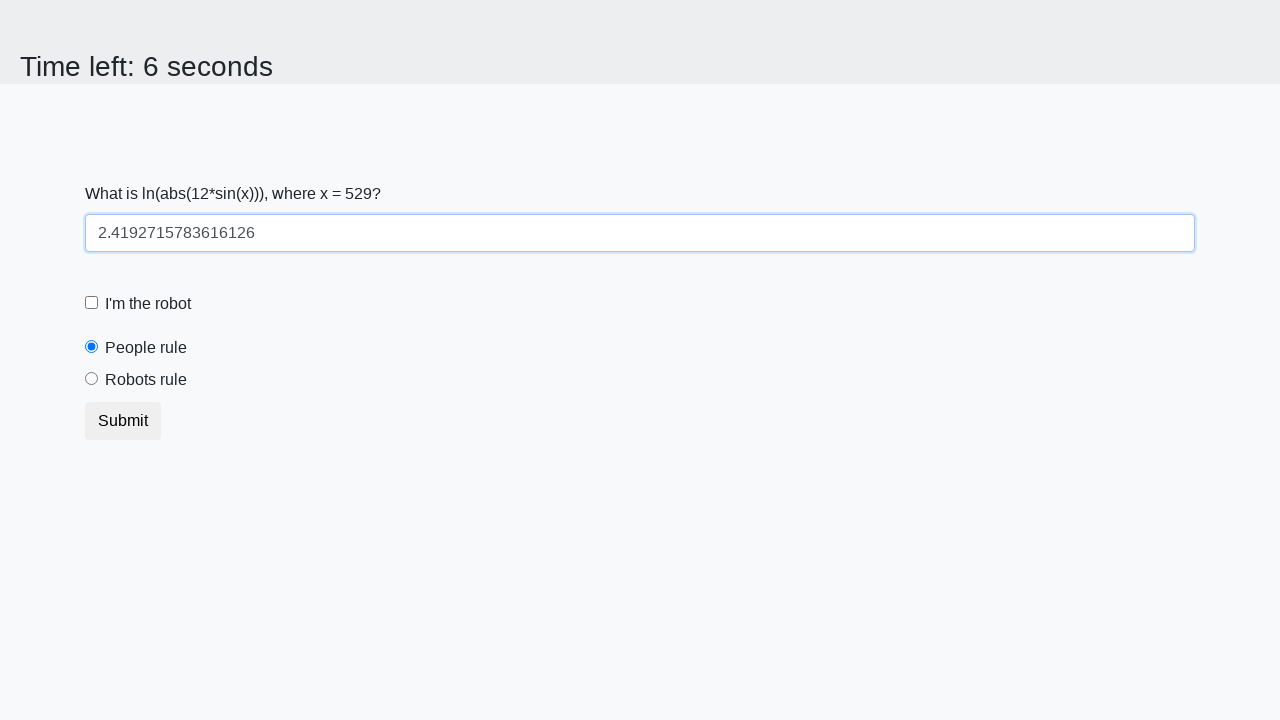

Checked the 'I'm the robot' checkbox at (92, 303) on #robotCheckbox
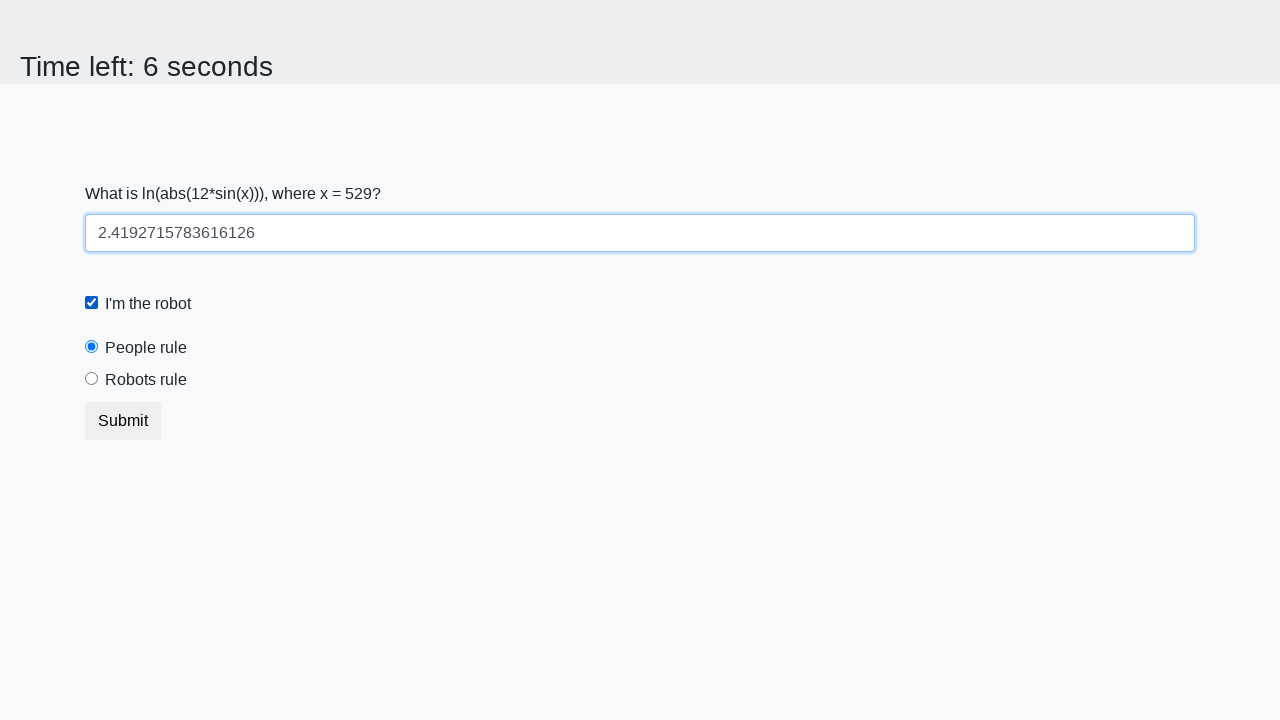

Selected the 'Robots rule!' radio button at (92, 379) on #robotsRule
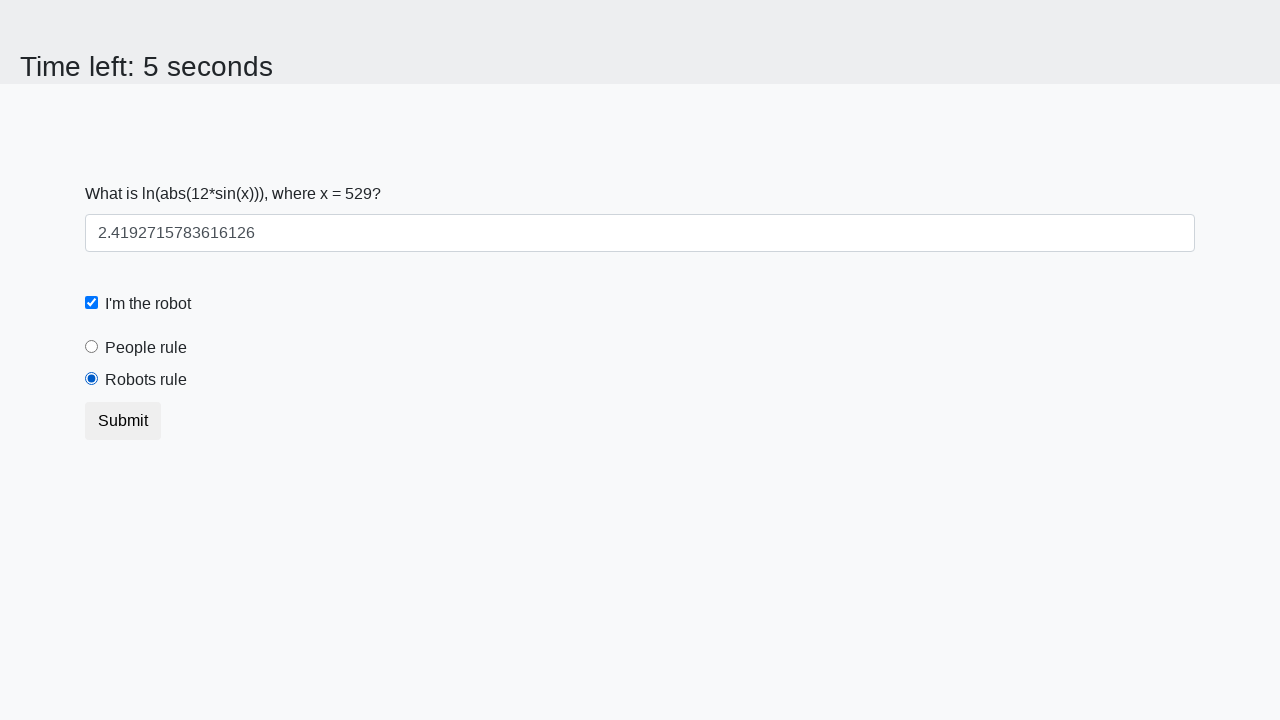

Clicked submit button to submit the form at (123, 421) on button.btn
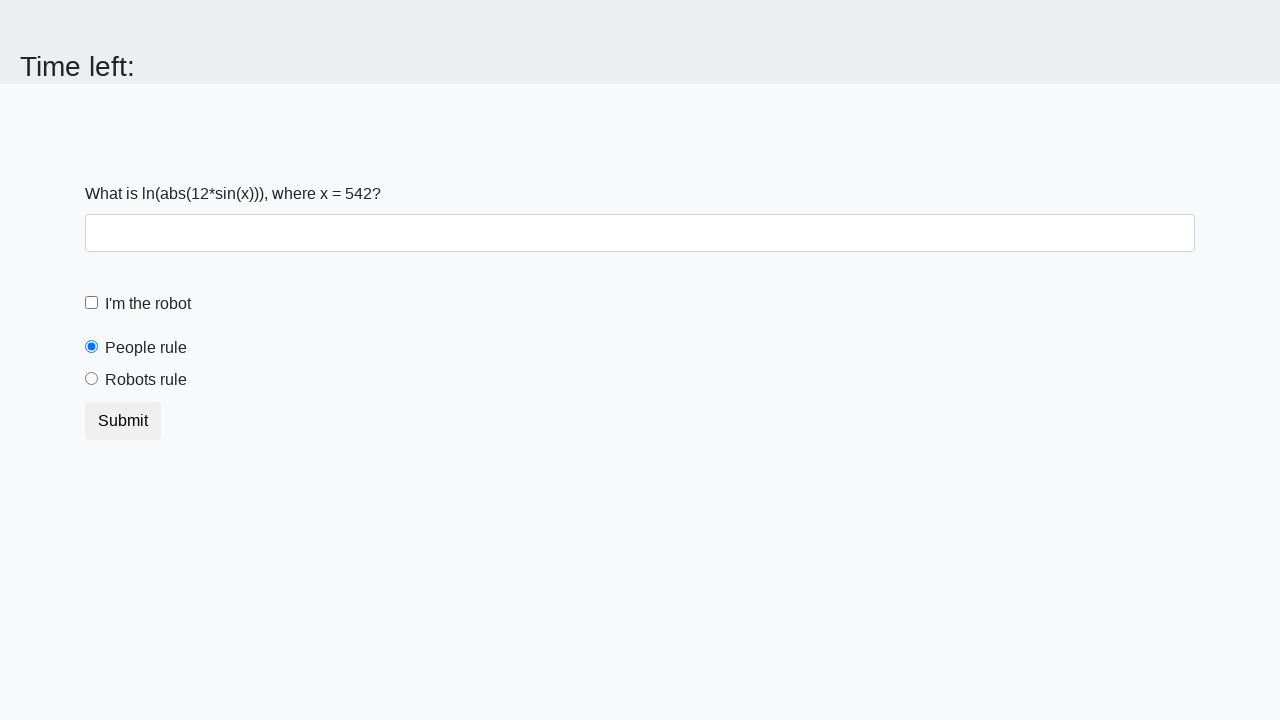

Waited for result to appear
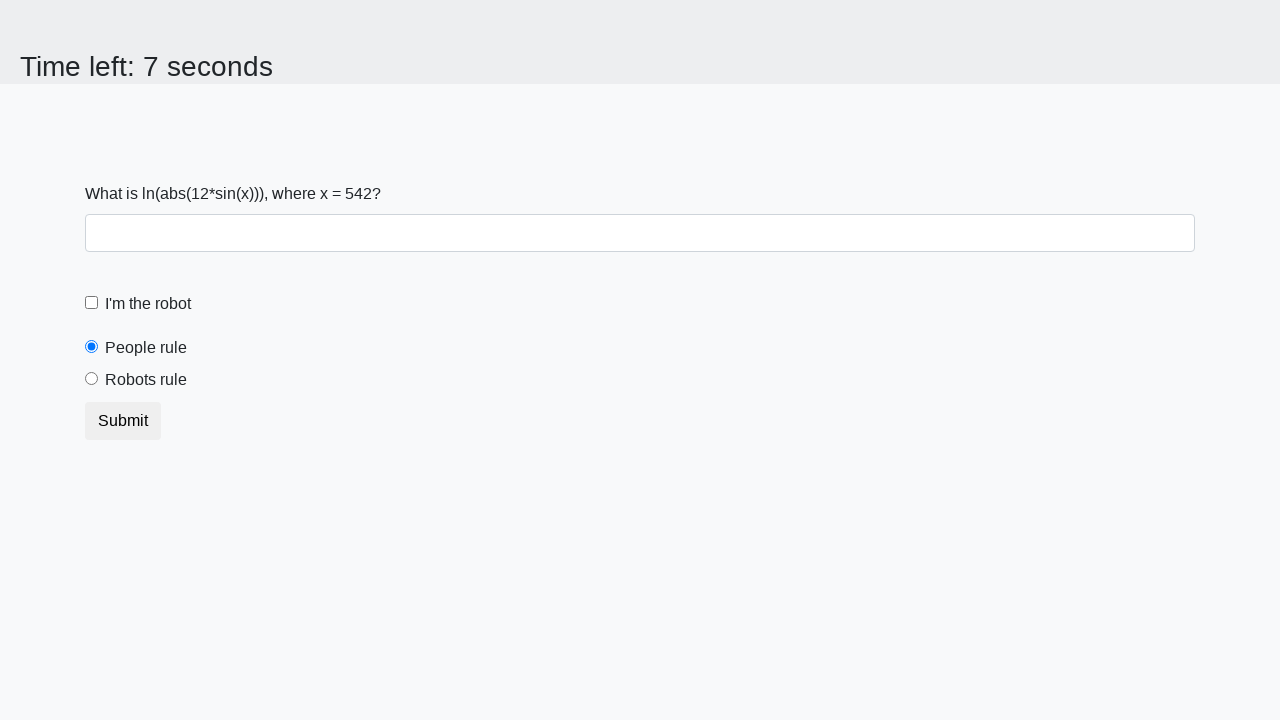

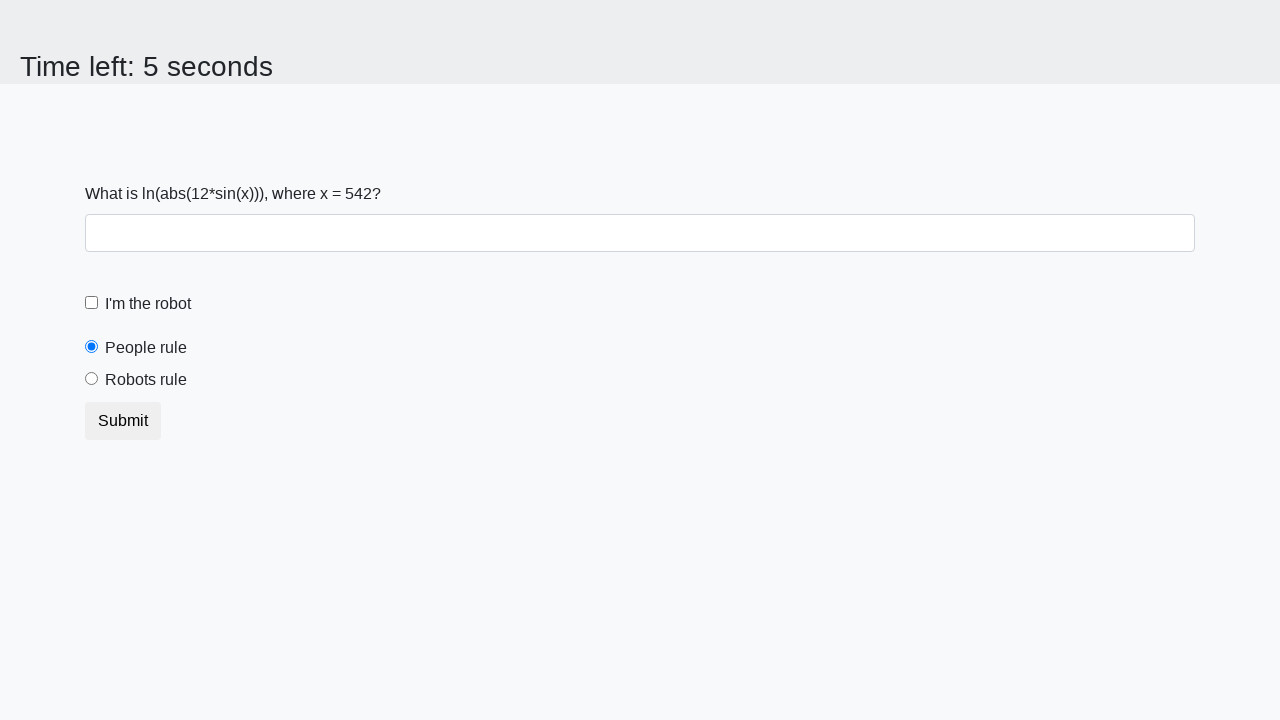